Tests custom radio button selection on a Google Form by clicking different city options and verifying their selection state

Starting URL: https://docs.google.com/forms/d/e/1FAIpQLSfiypnd69zhuDkjKgqvpID9kwO29UCzeCVrGGtbNPZXQok0jA/viewform

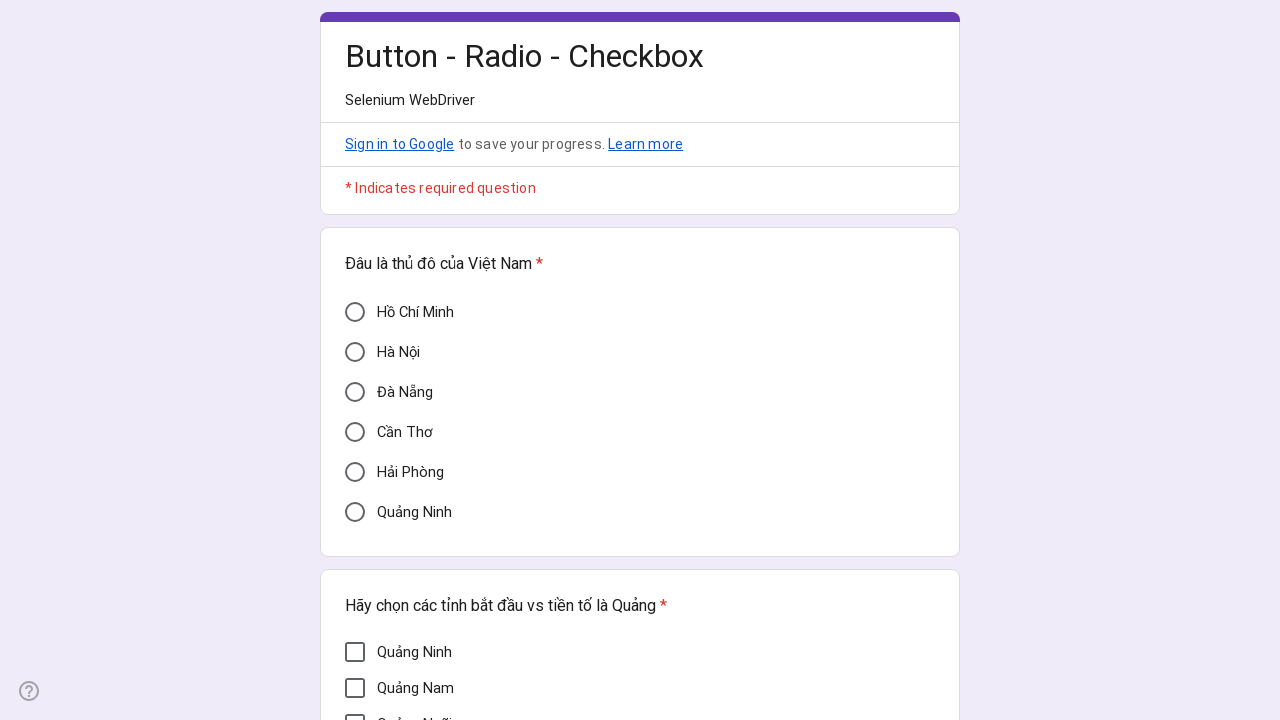

Clicked 'Cần Thơ' radio button at (355, 432) on div[data-value='Cần Thơ']
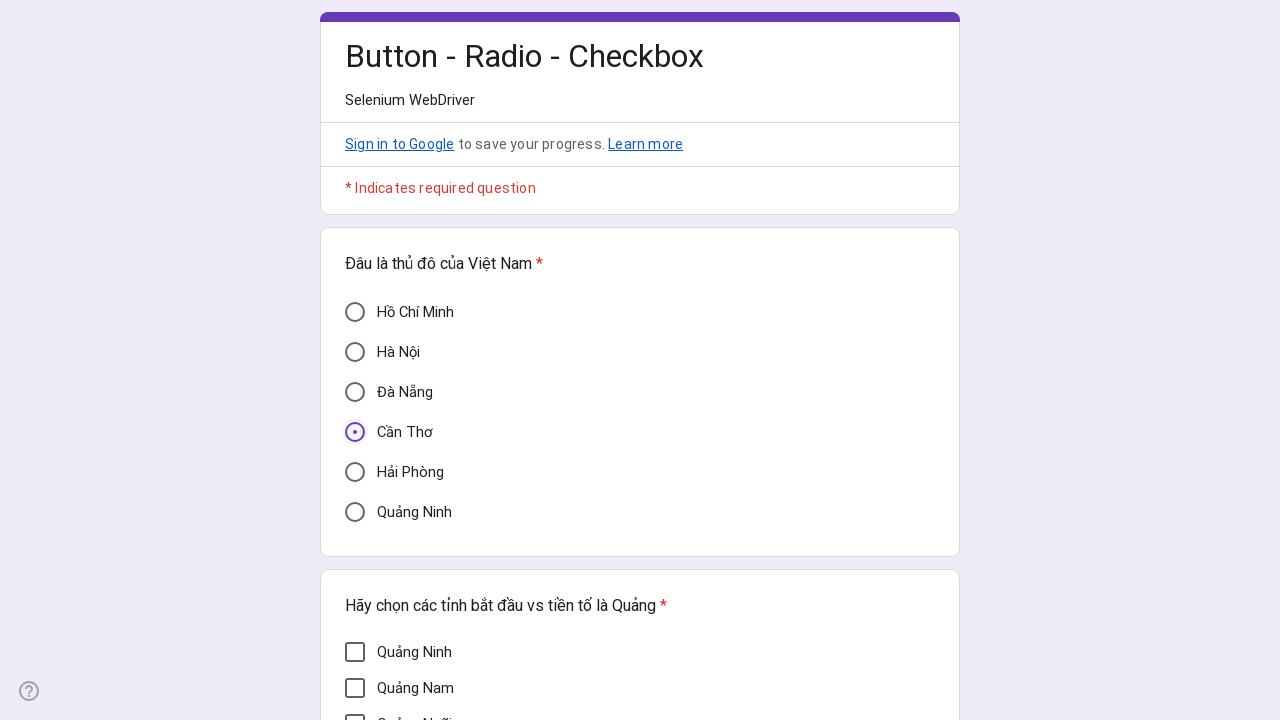

Waited 1000ms for selection to be reflected
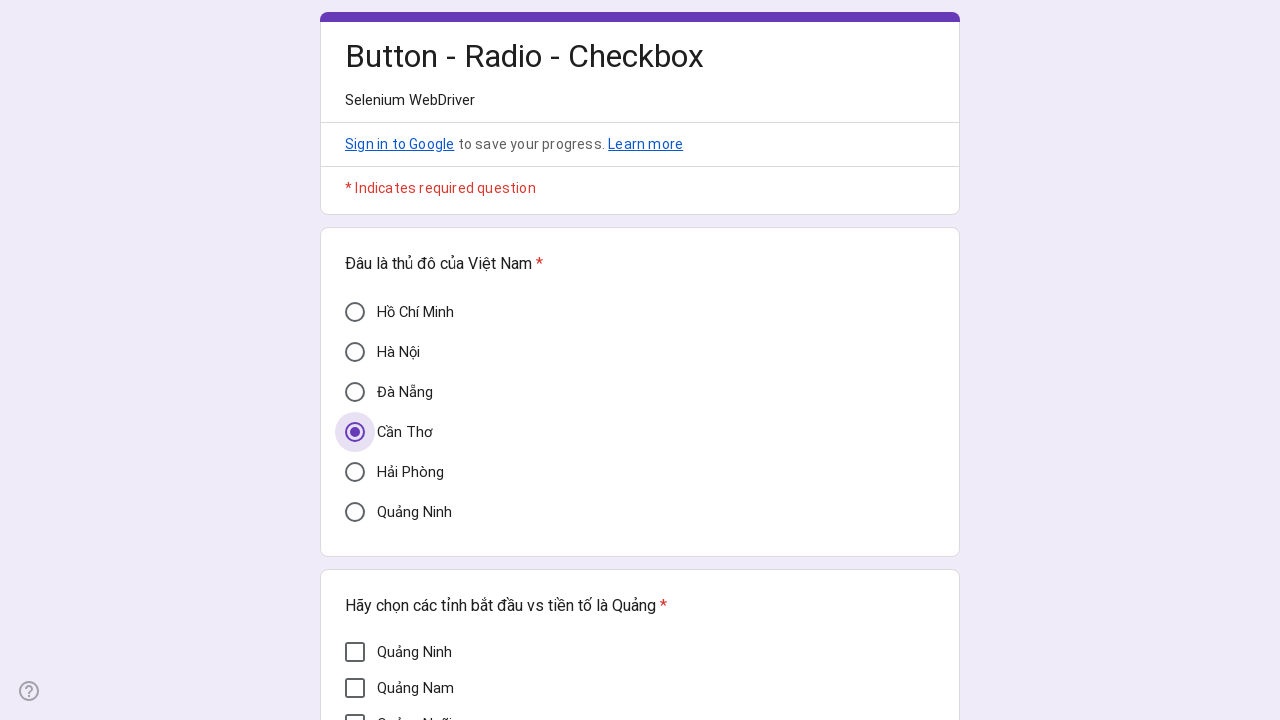

Verified 'Cần Thơ' is selected (aria-checked=true)
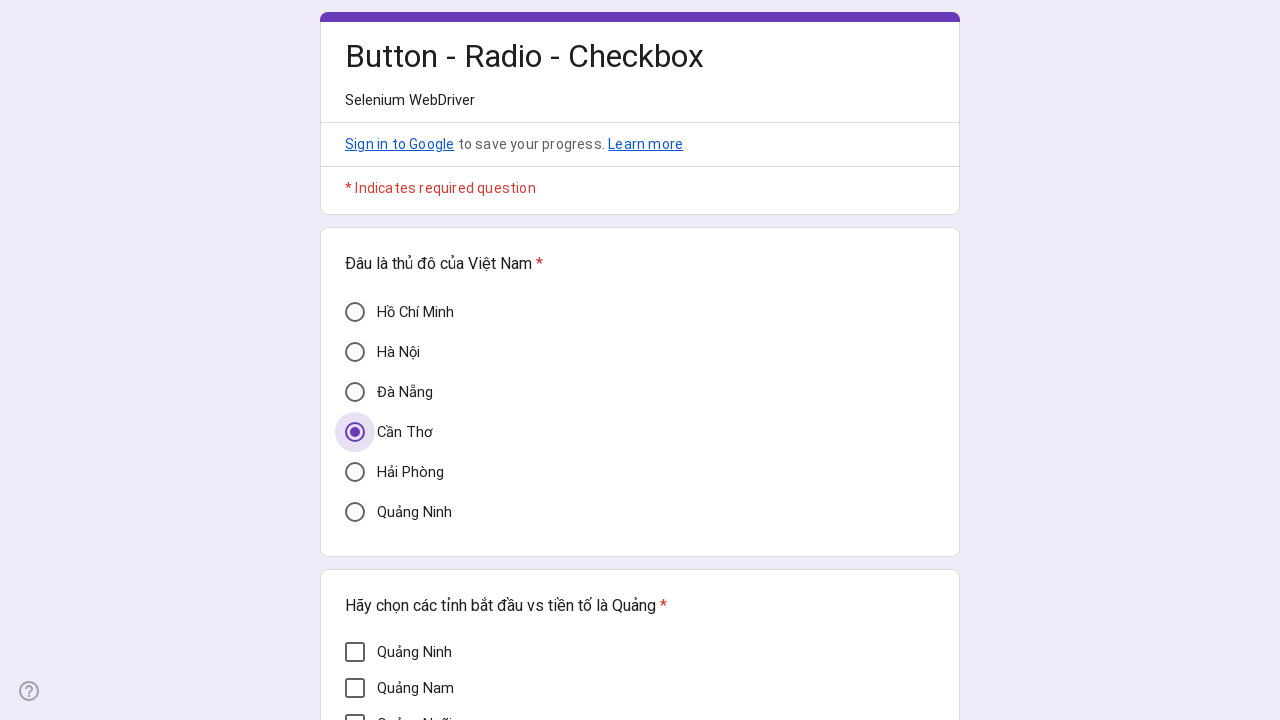

Clicked 'Quảng Ninh' radio button at (355, 512) on div[data-value='Quảng Ninh']
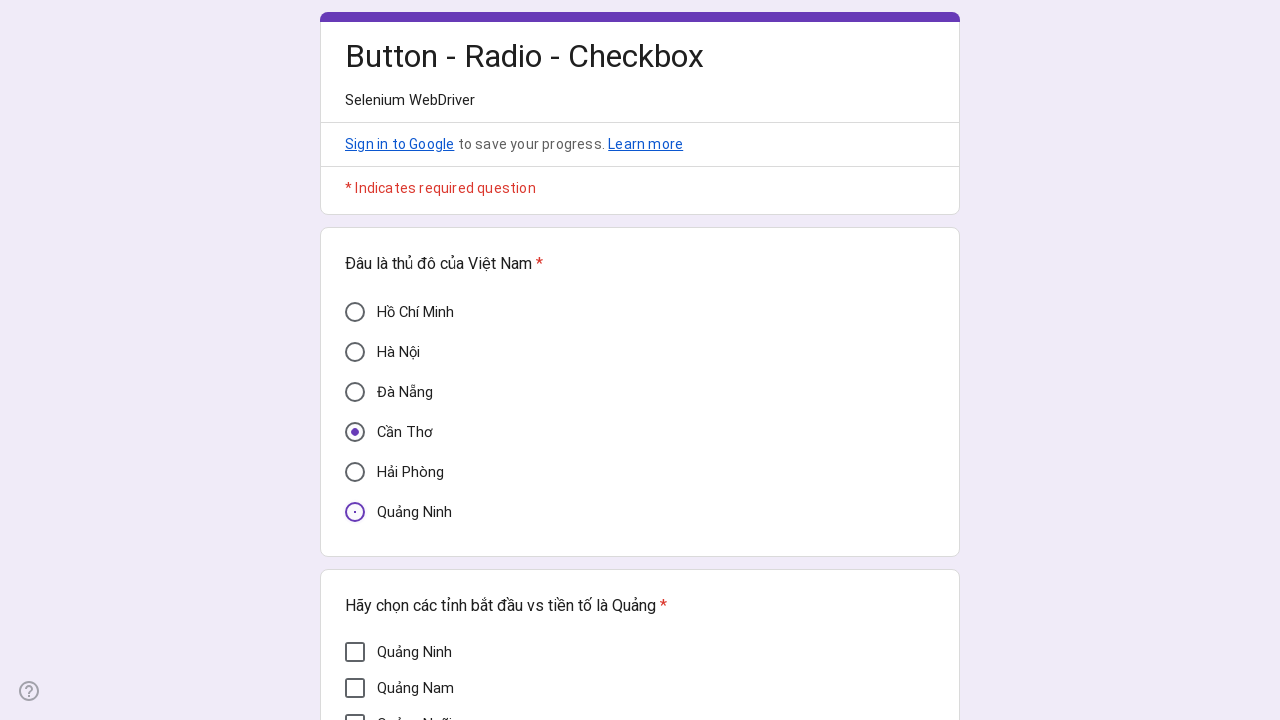

Waited 1000ms for selection to be reflected
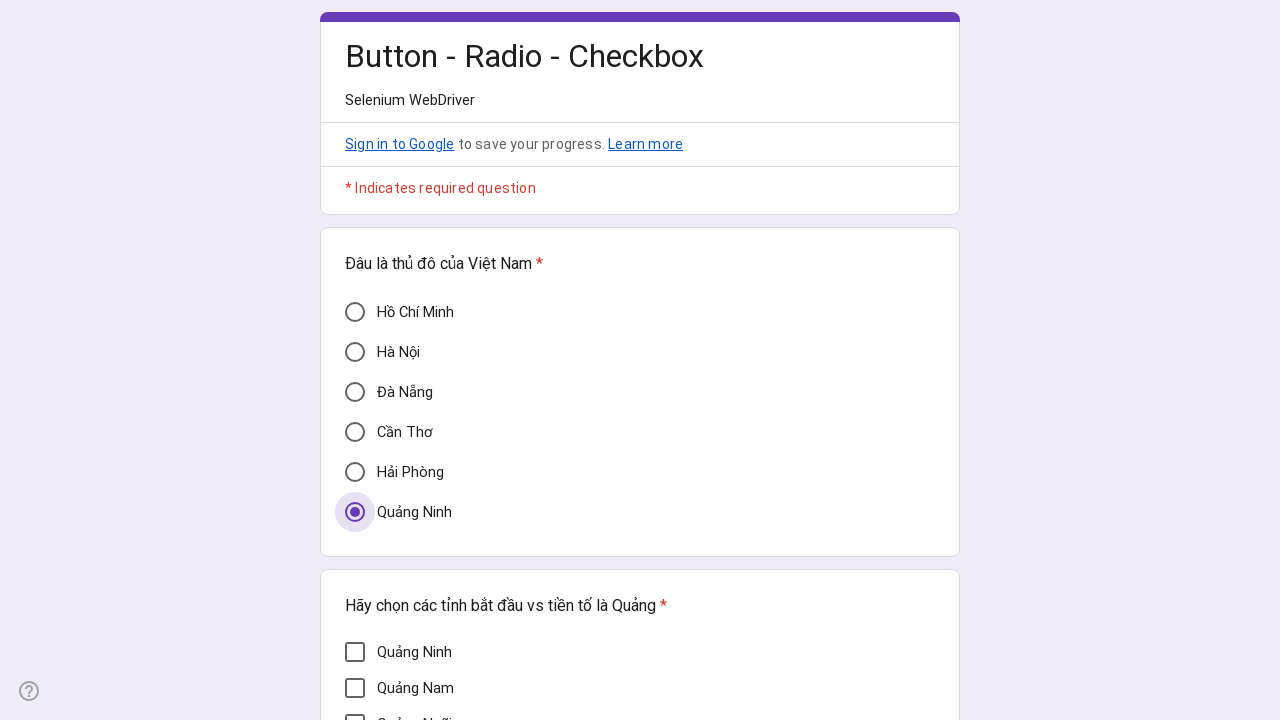

Verified 'Quảng Ninh' is selected (aria-checked=true)
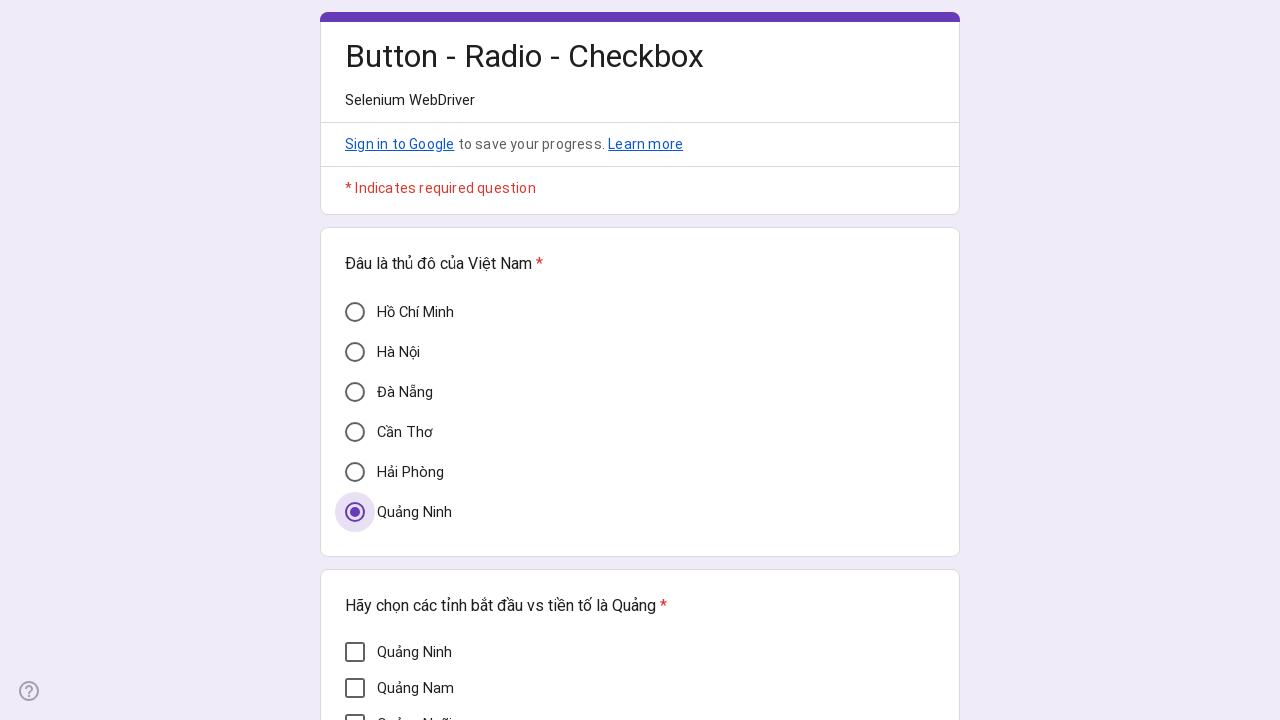

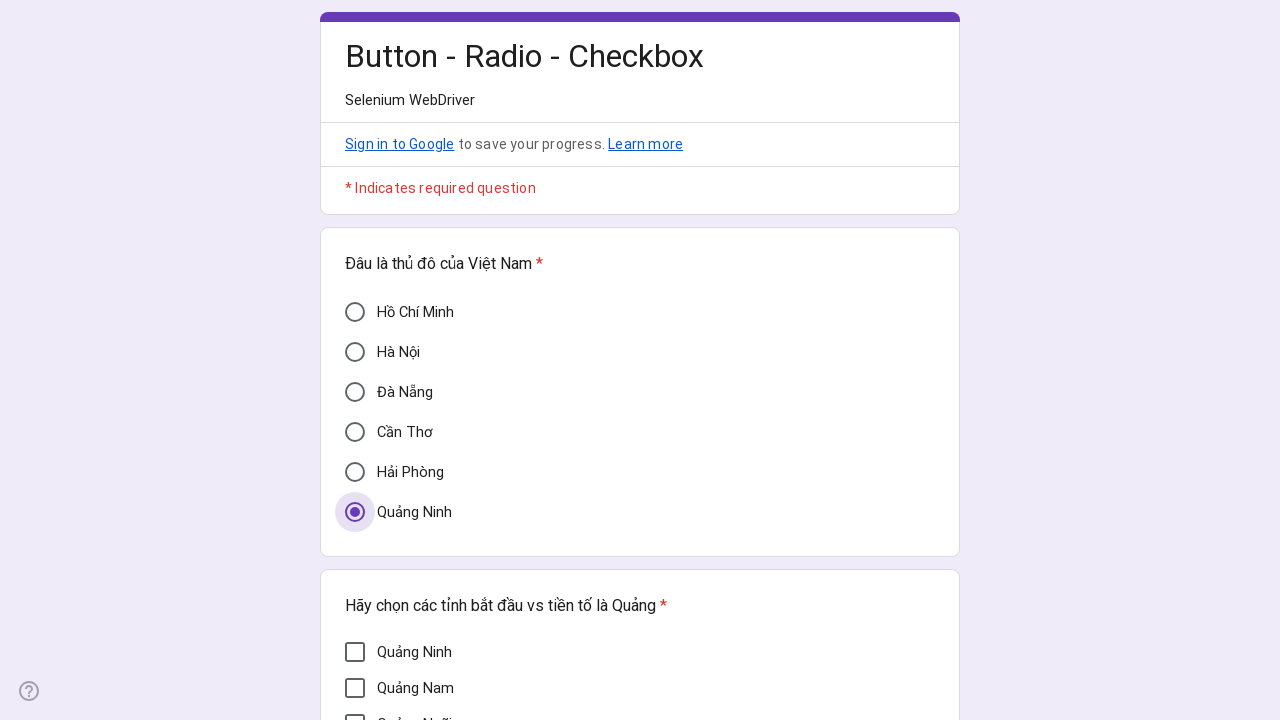